Tests dropdown menu interaction by hovering over the blogs menu and clicking on a submenu item

Starting URL: https://omayo.blogspot.com/

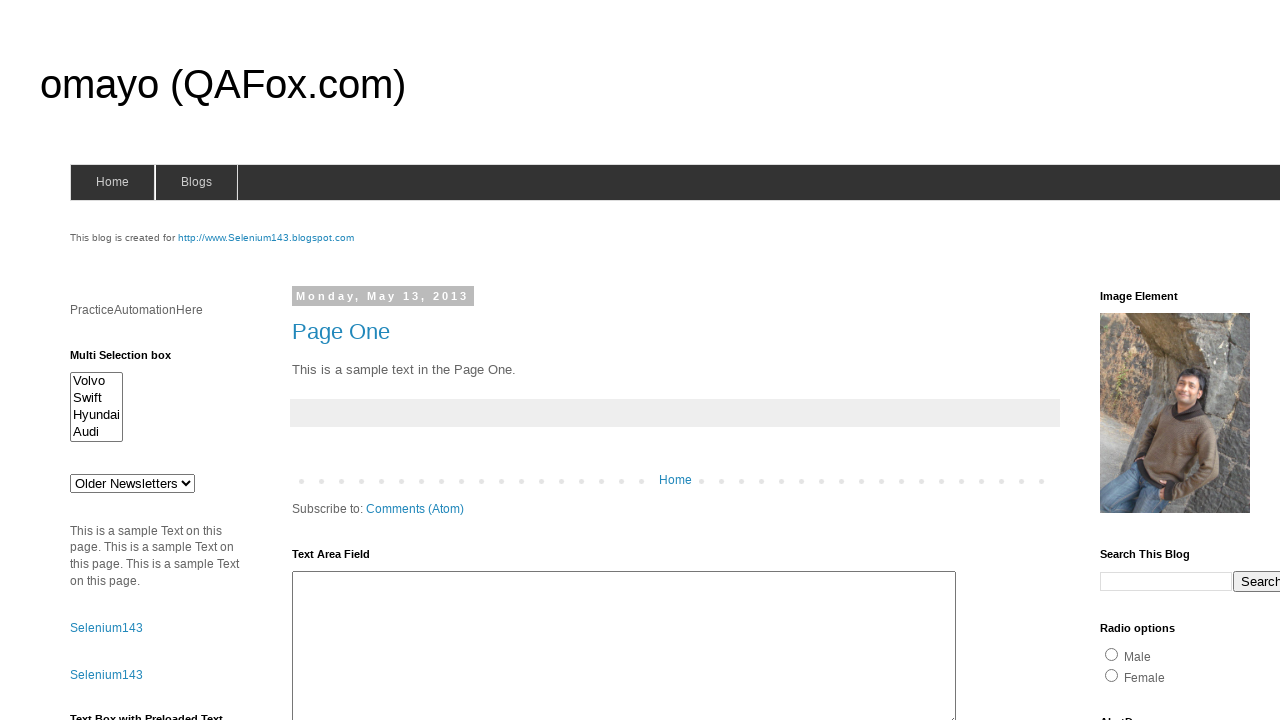

Hovered over blogs menu to reveal dropdown at (196, 182) on #blogsmenu
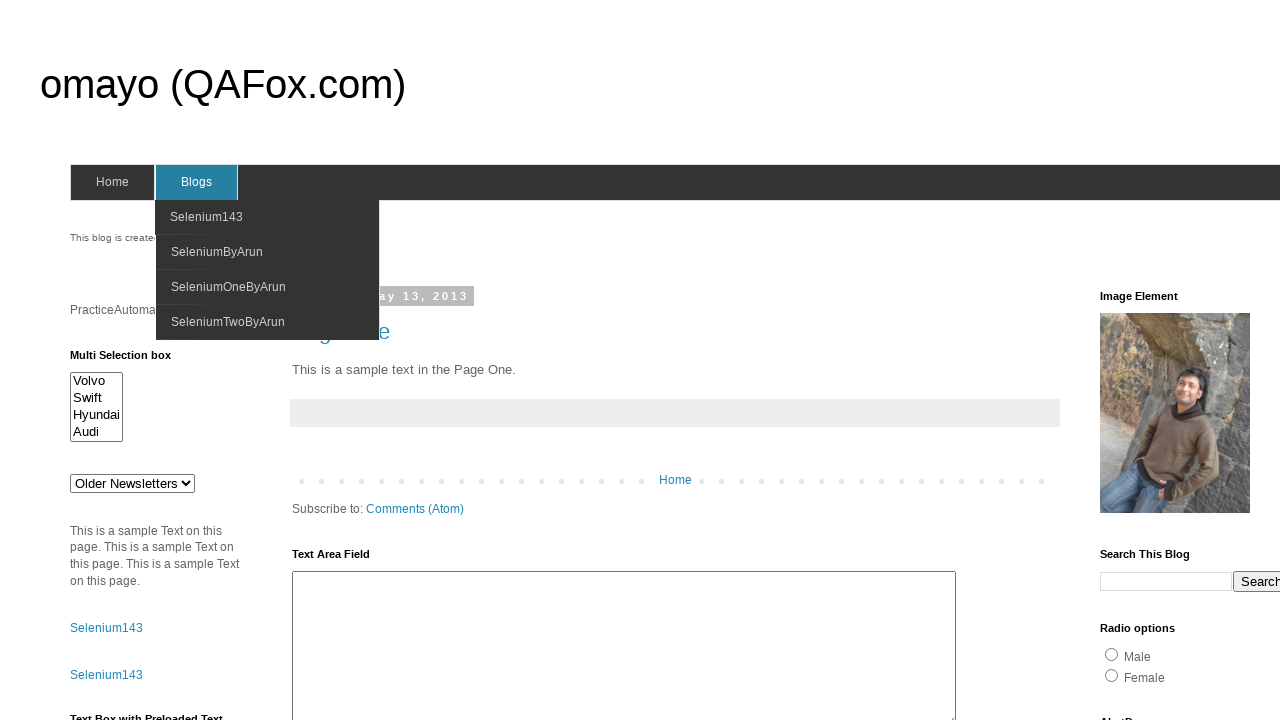

Clicked on SeleniumByArun submenu item at (217, 252) on xpath=//span[text()='SeleniumByArun']
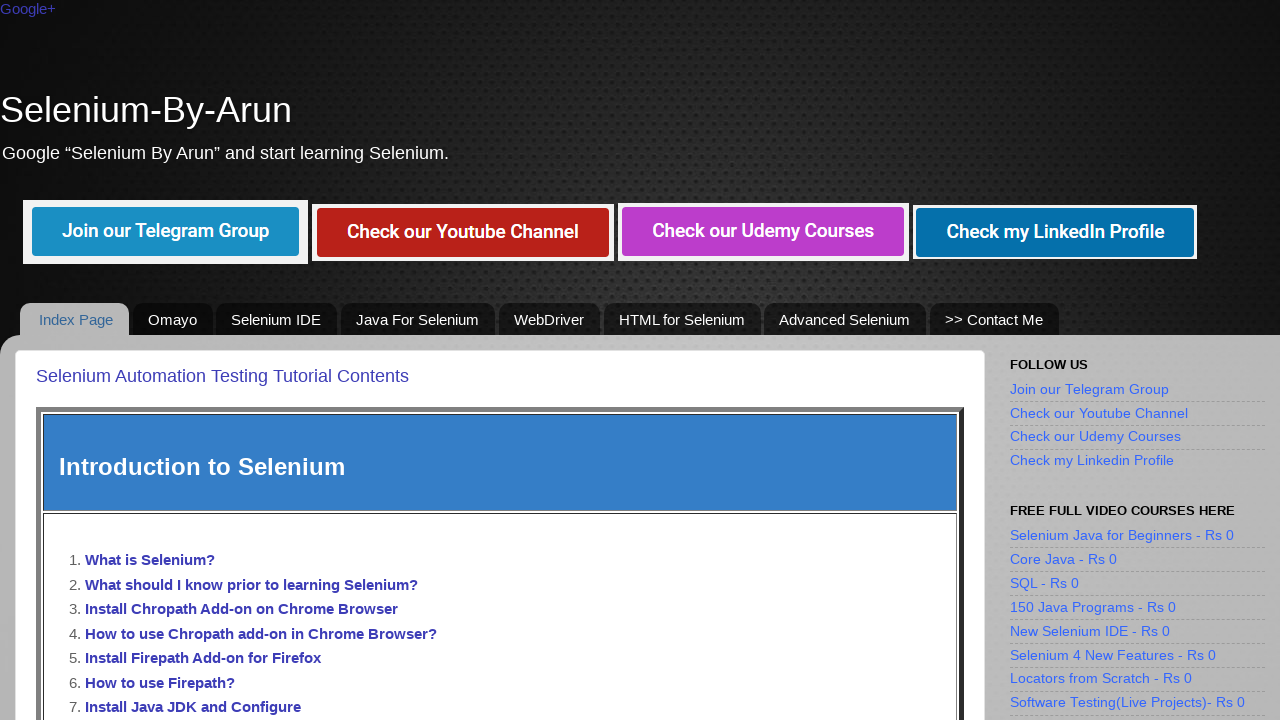

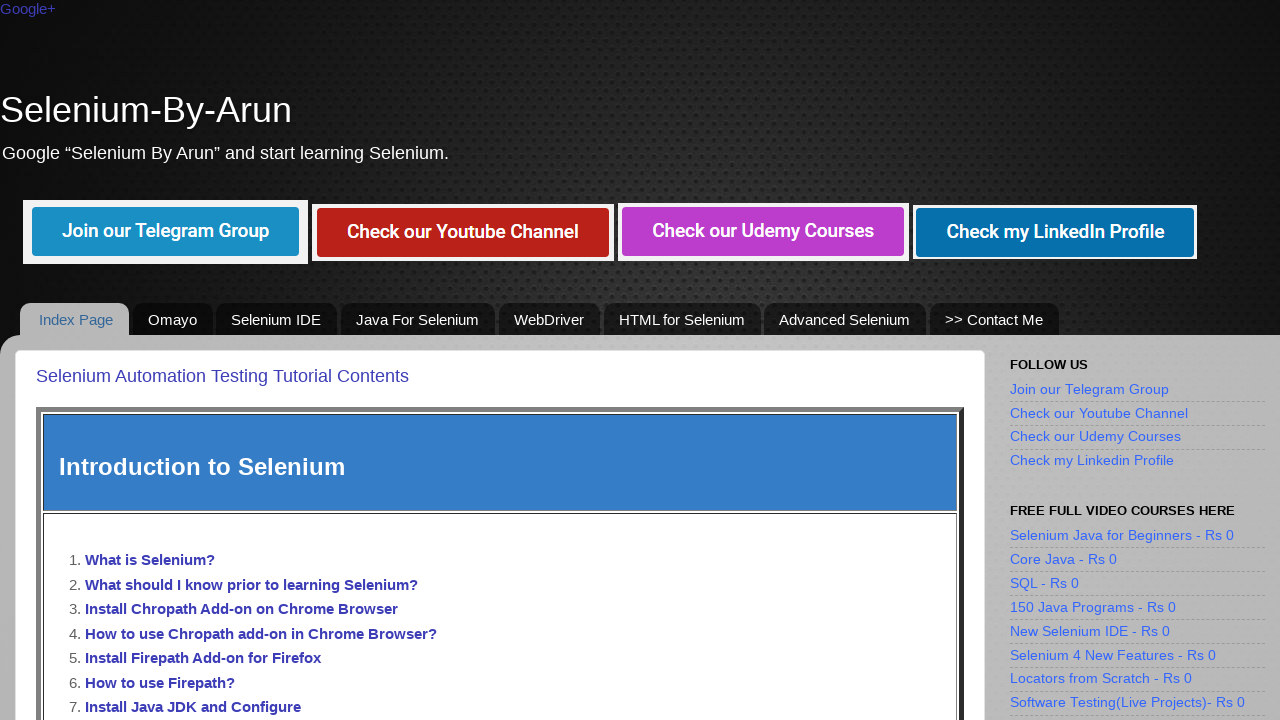